Tests a dropdown/select menu by typing a search value "A root option" into a searchable dropdown field and pressing Enter to select it

Starting URL: https://demoqa.com/select-menu

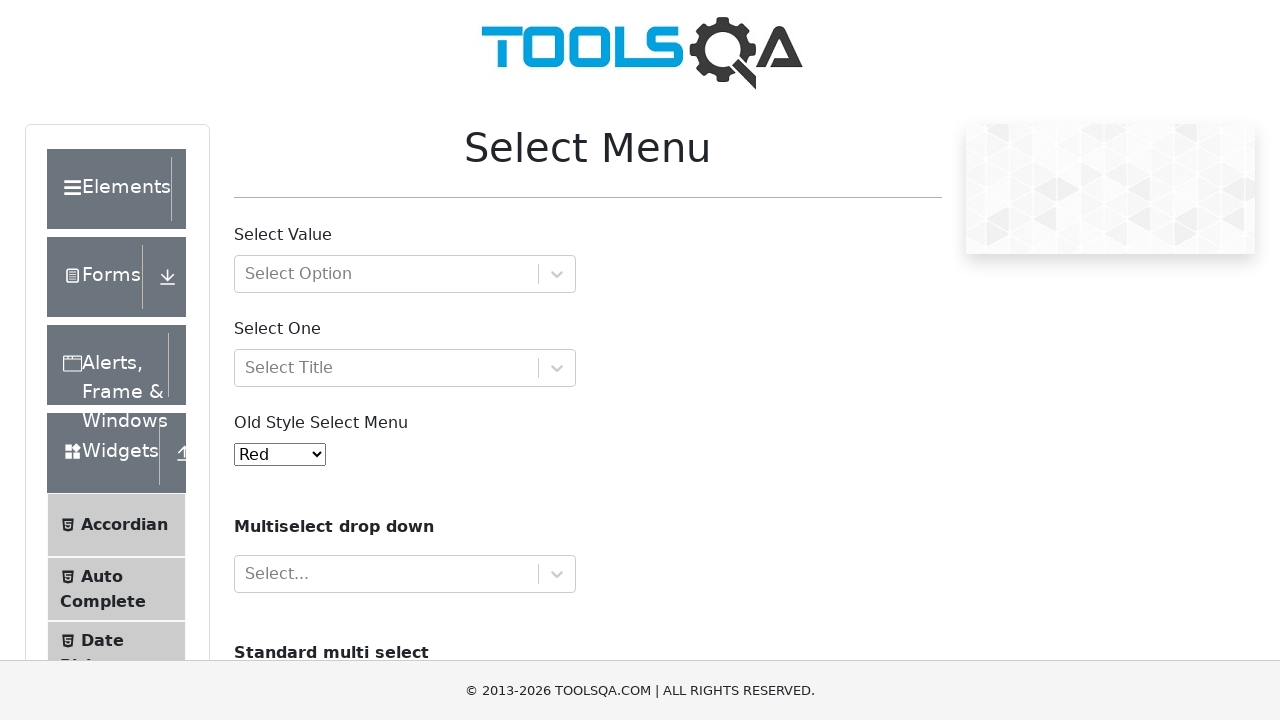

Filled searchable dropdown field with 'A root option' on //*[@id='withOptGroup']//input
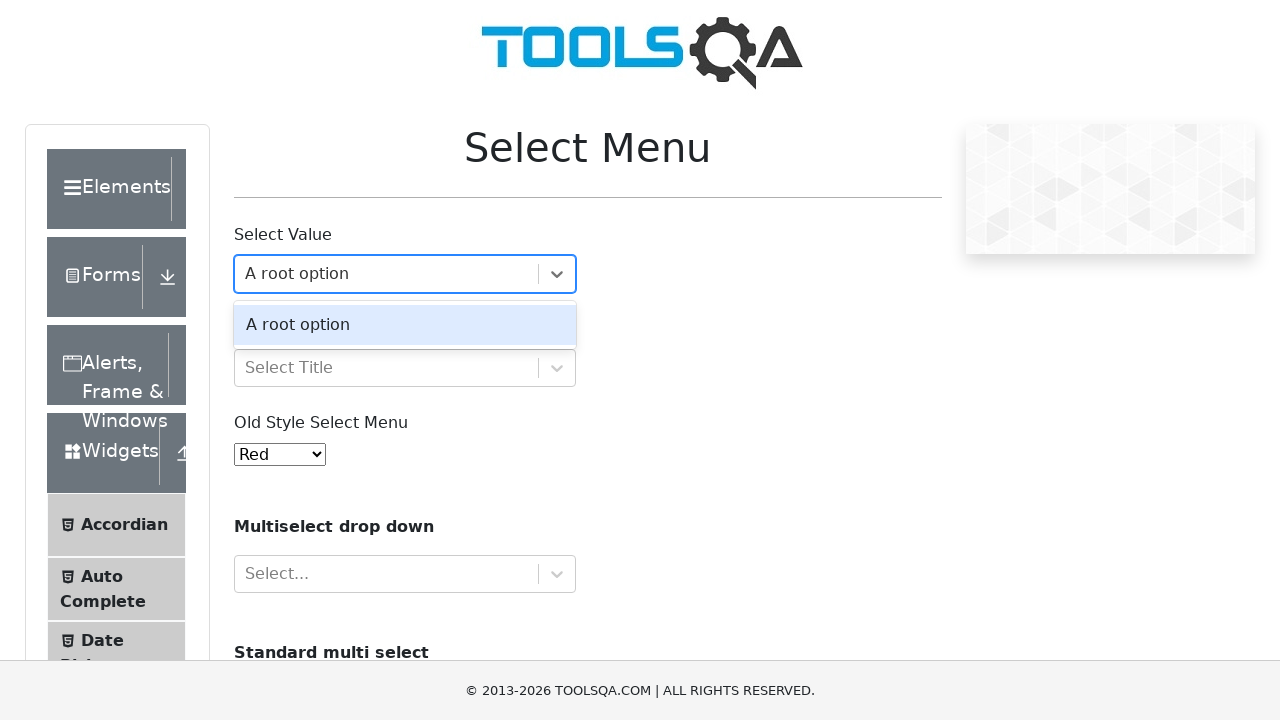

Pressed Enter to select the option 'A root option' on //*[@id='withOptGroup']//input
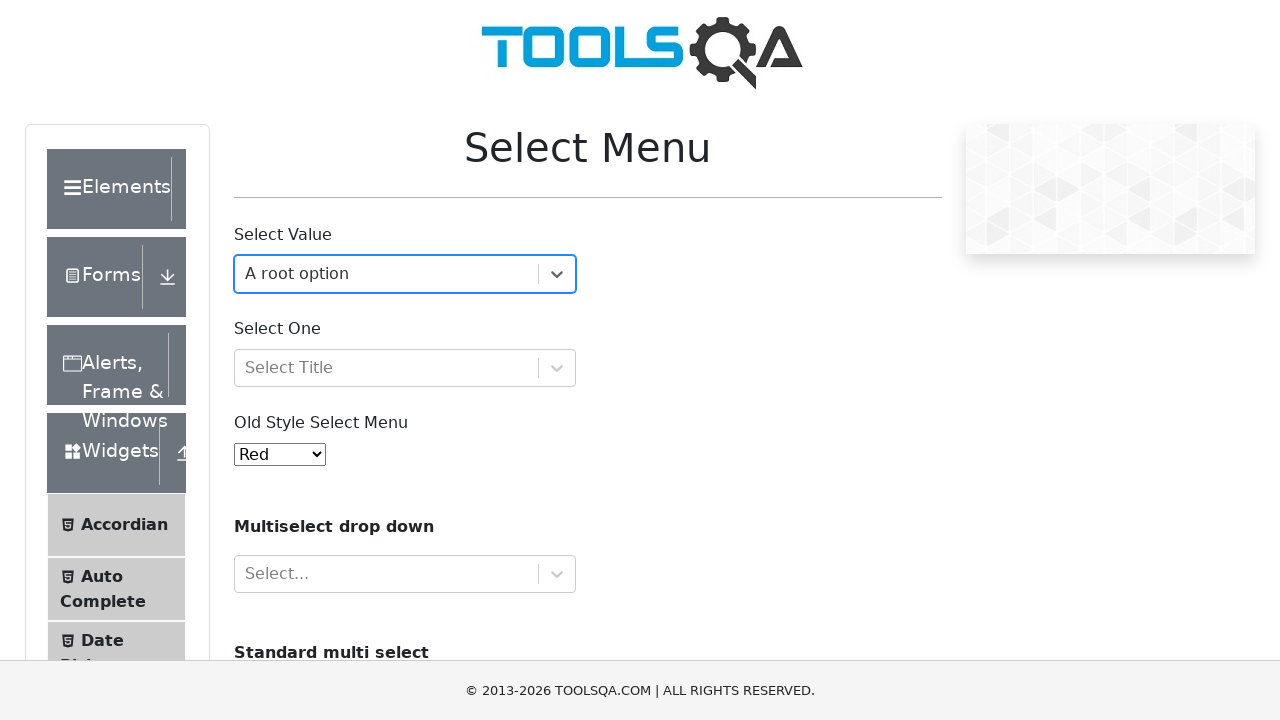

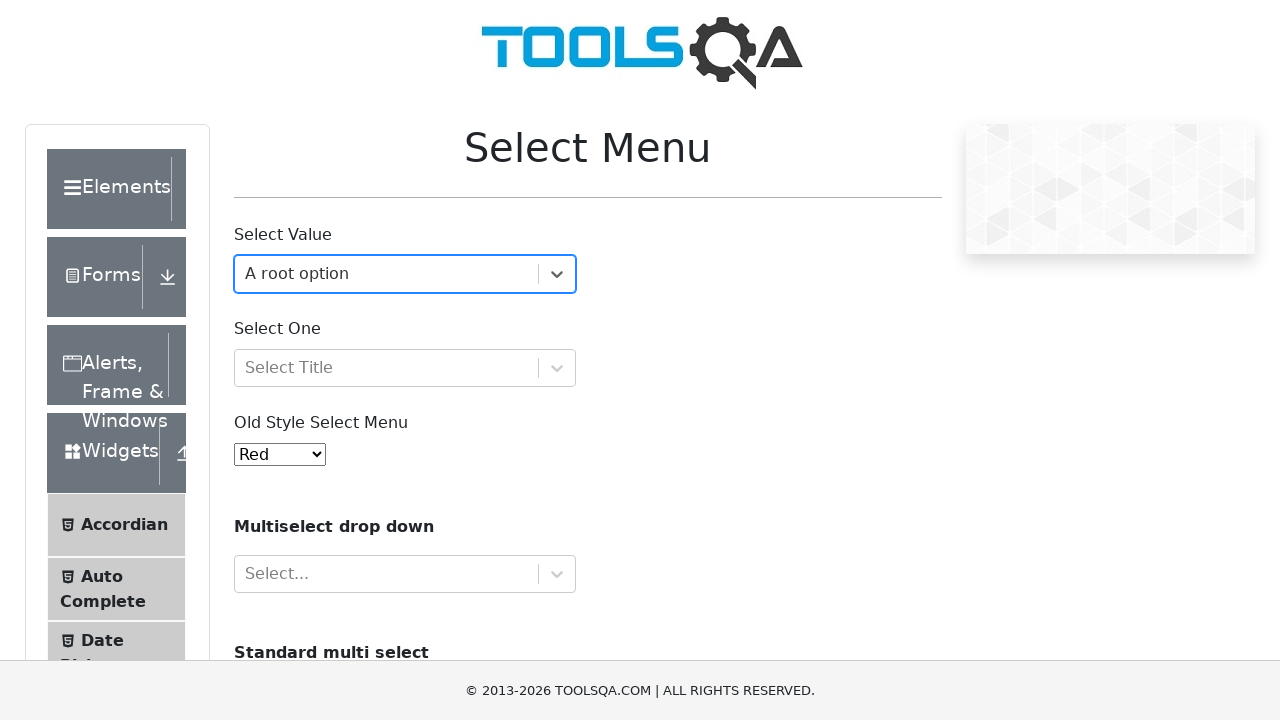